Tests the date picker by clearing the existing value and entering a new date

Starting URL: https://demoqa.com/date-picker

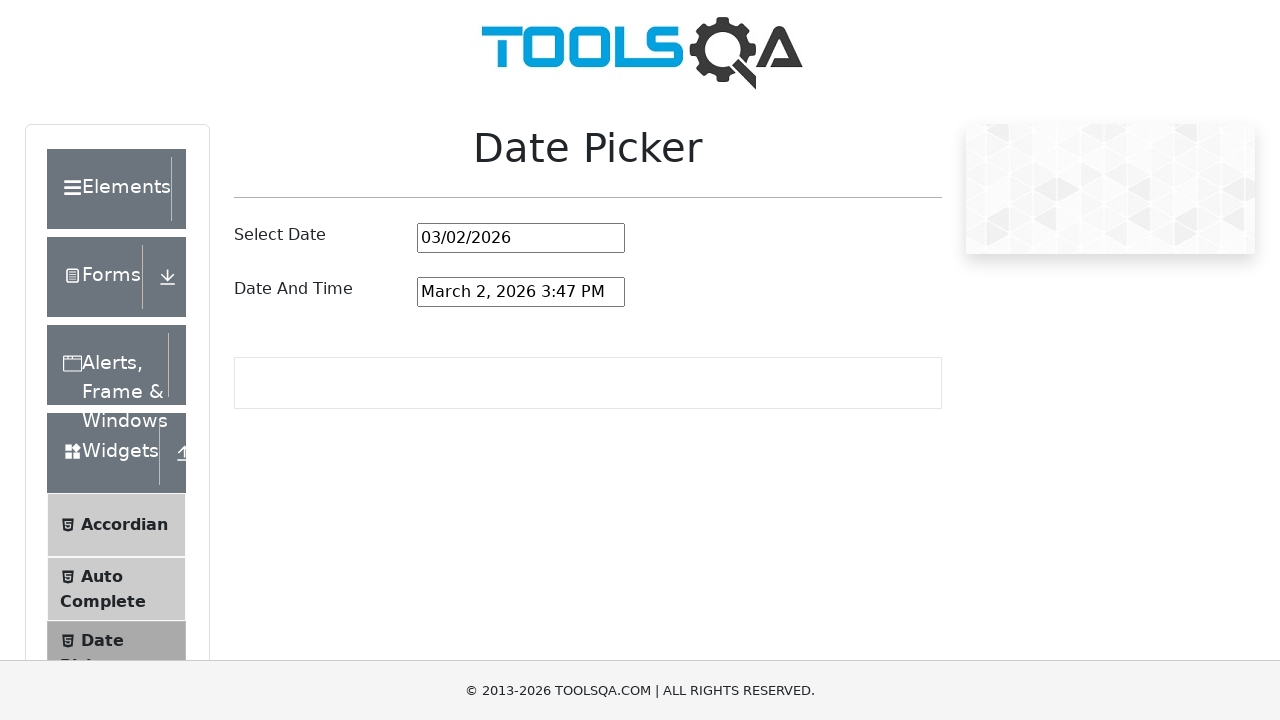

Clicked on date picker input field at (521, 238) on #datePickerMonthYearInput
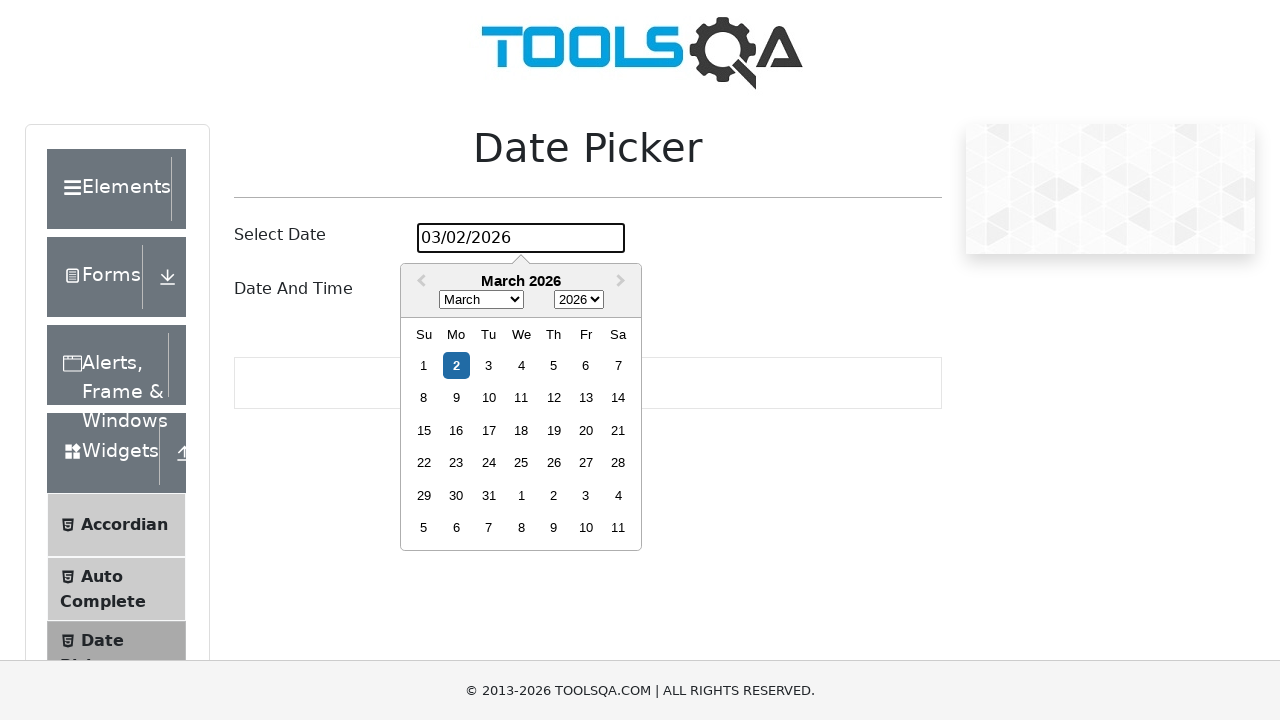

Selected all text in date picker input
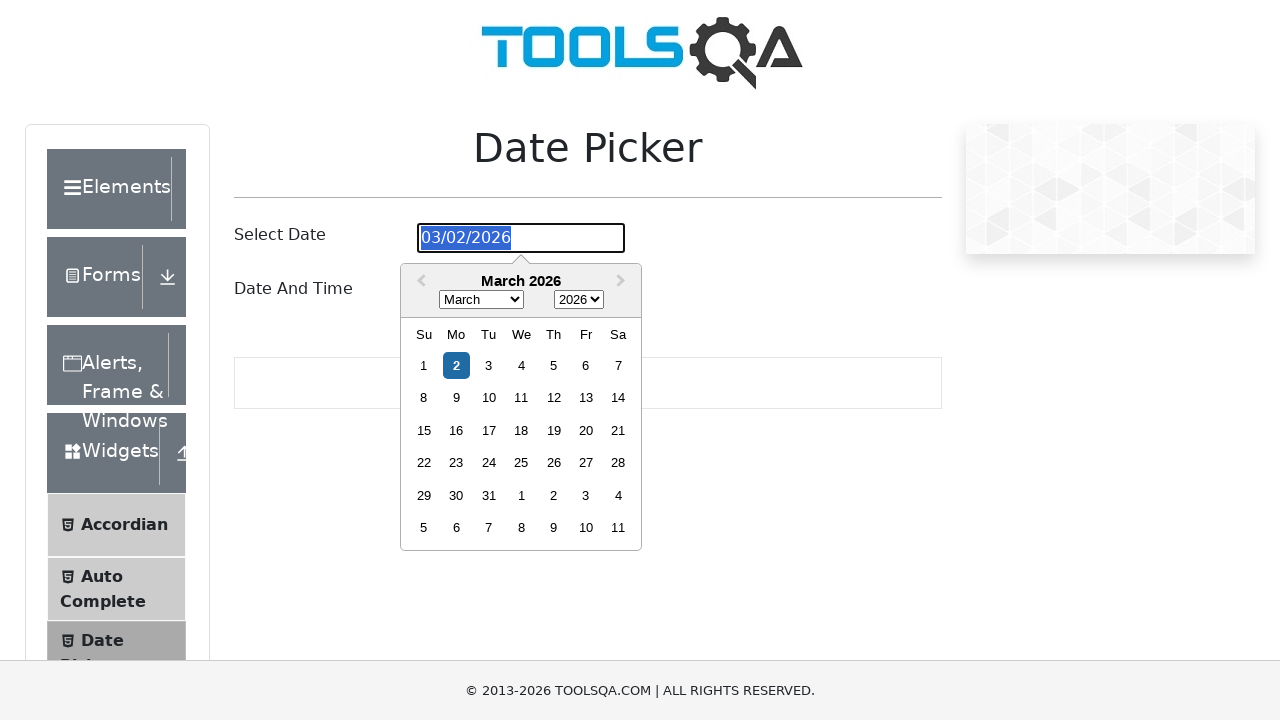

Cleared the date picker input field
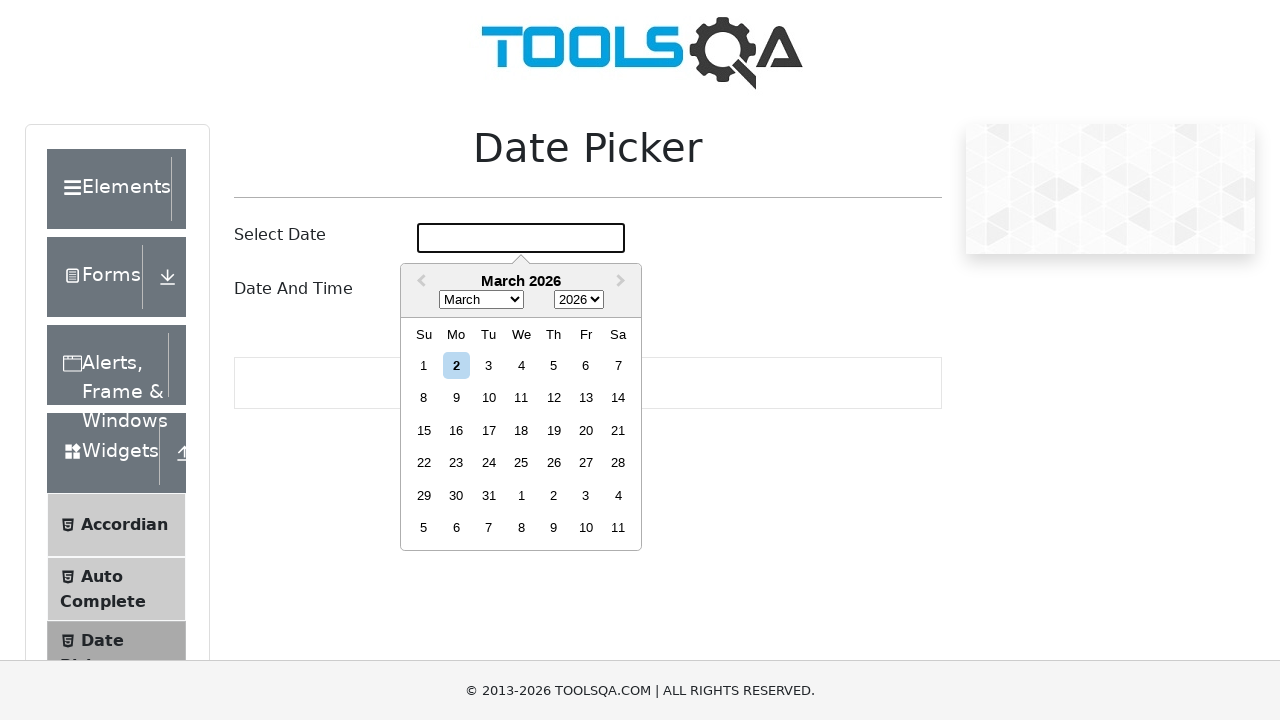

Entered new date '01/09/1998' in date picker on #datePickerMonthYearInput
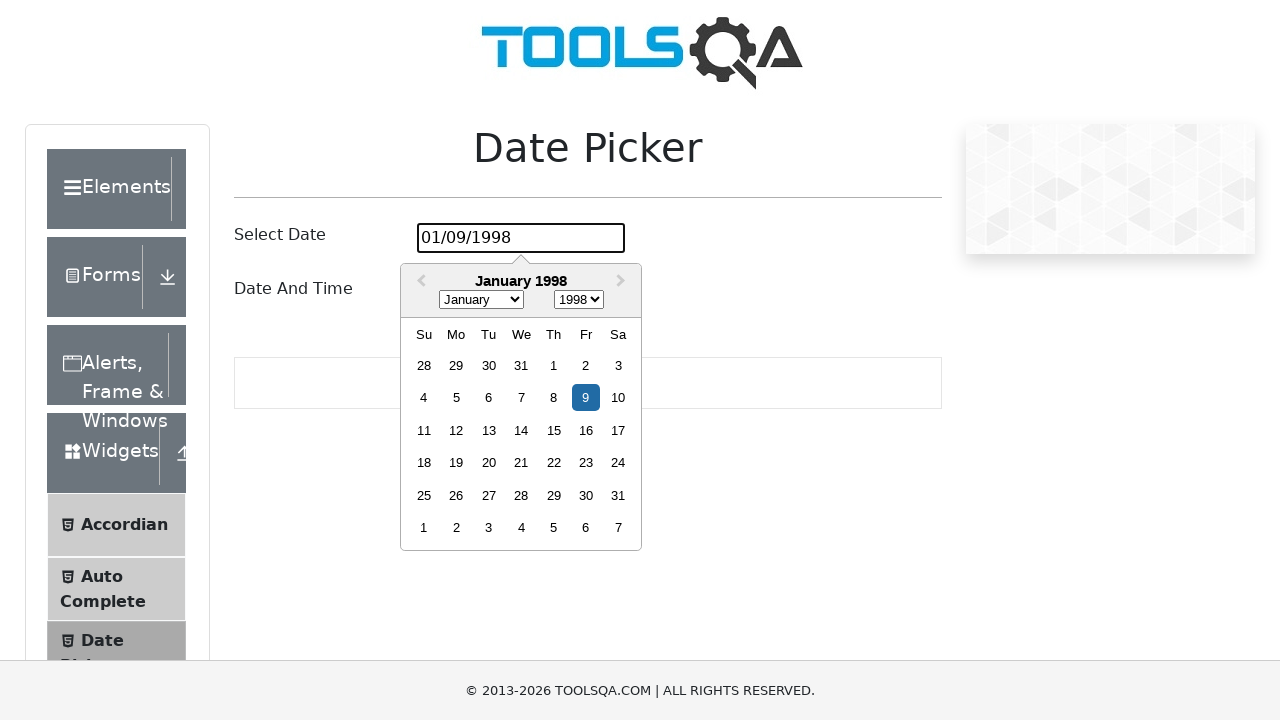

Pressed Enter to confirm the date selection
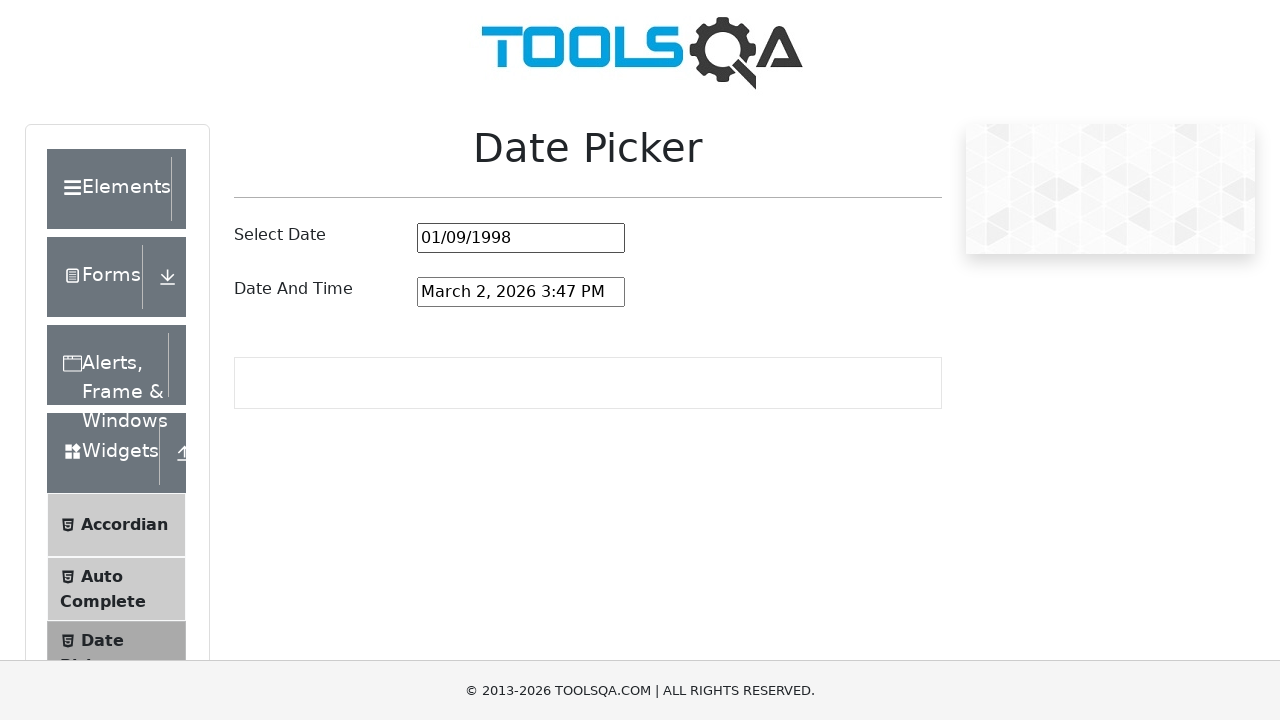

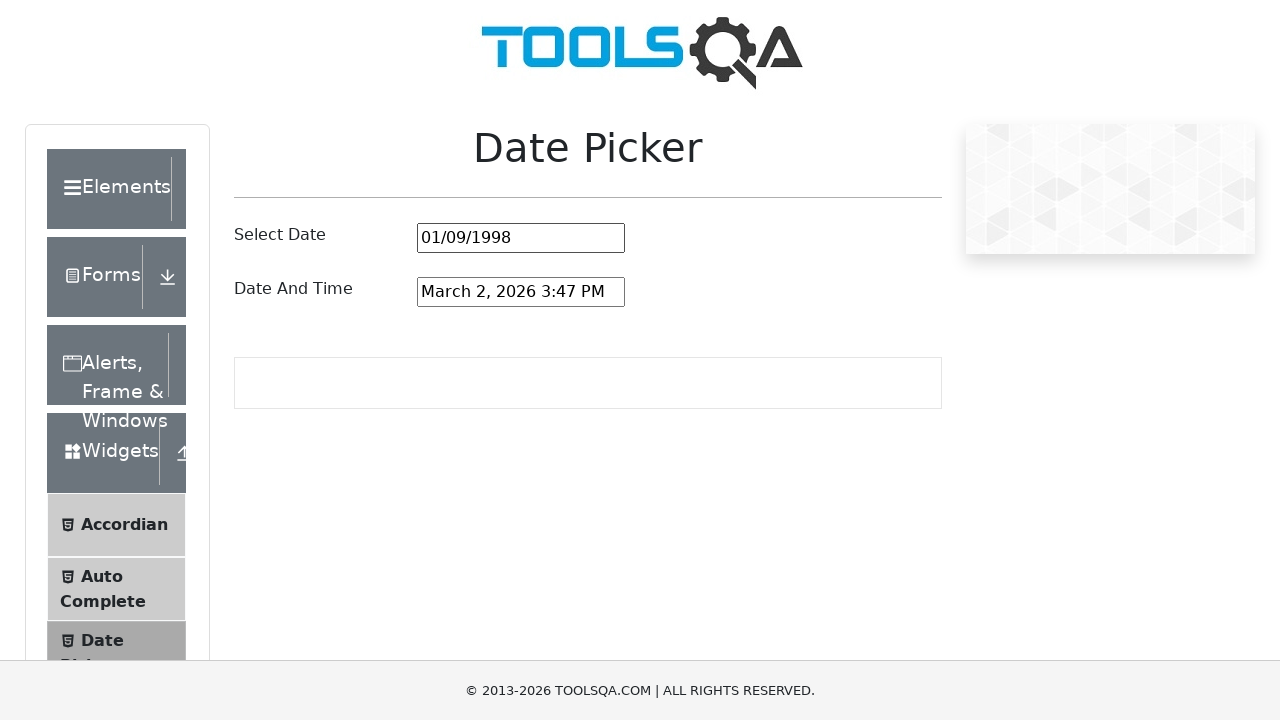